Creates a todo item "Implement those ideas", marks it complete, and verifies it moves from Active to Completed list

Starting URL: https://todomvc.com/examples/react/dist/#/

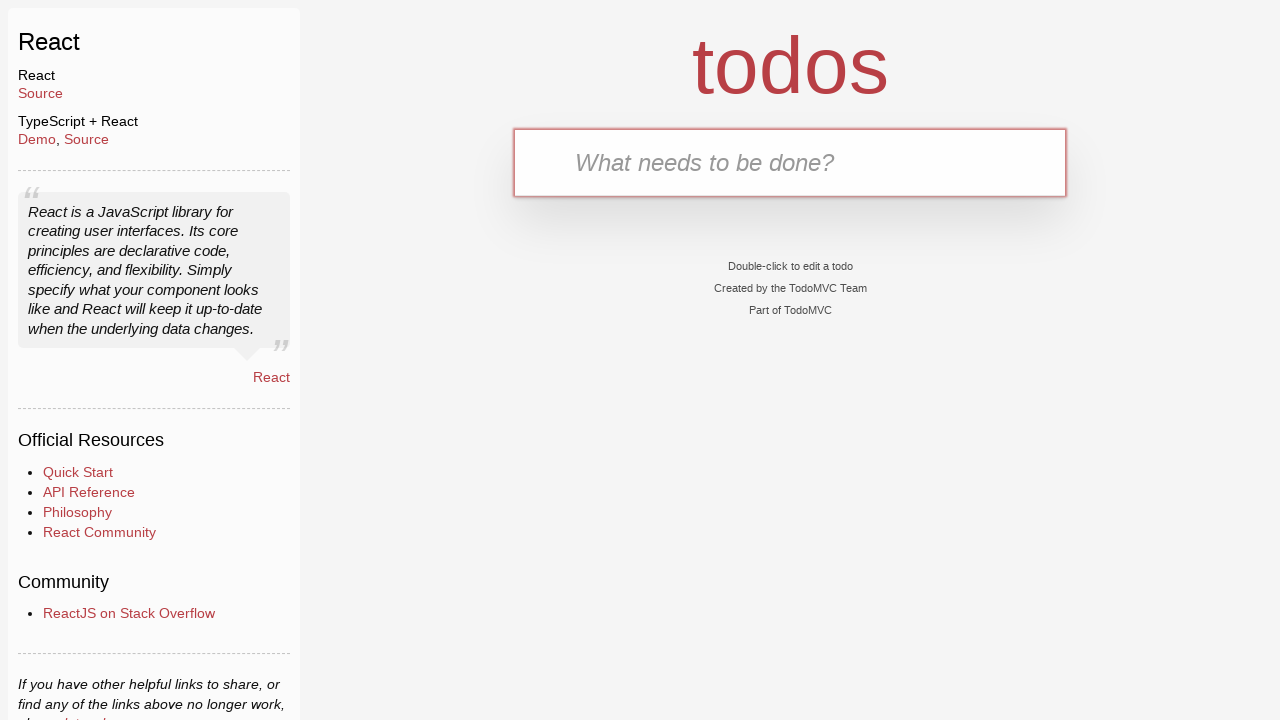

Filled todo input with 'Implement those ideas' on input.new-todo[data-testid="text-input"]
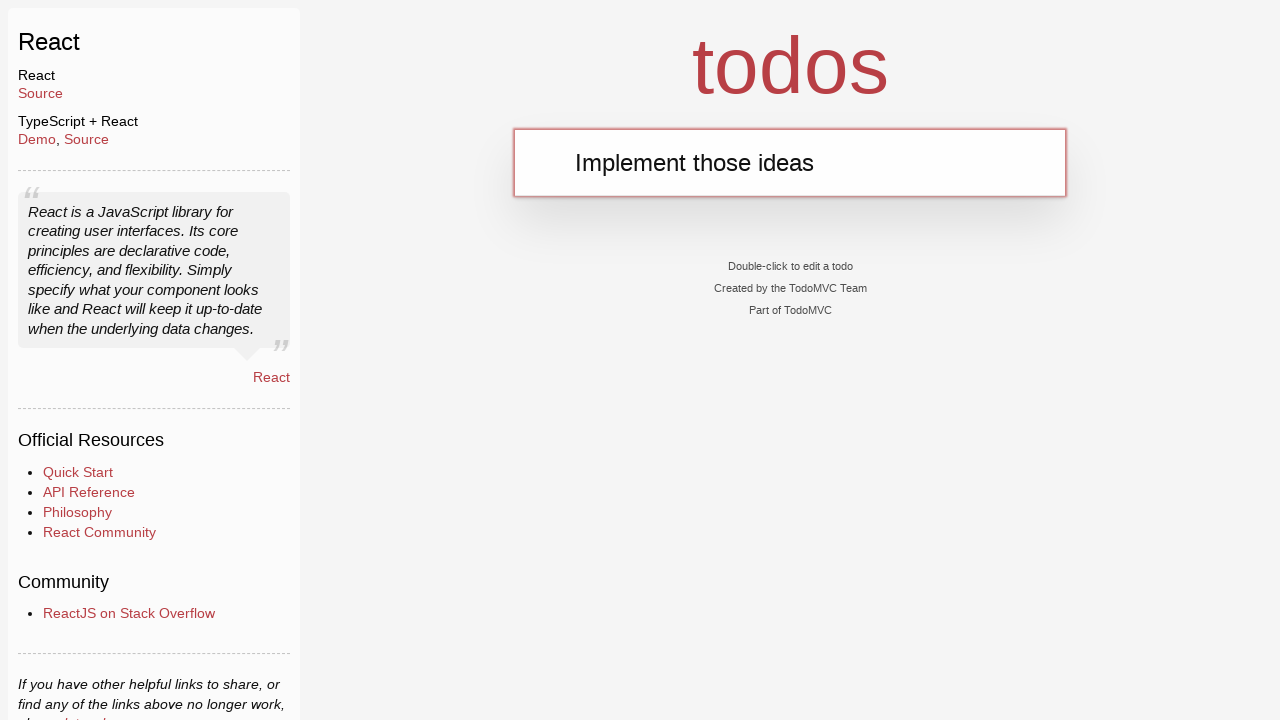

Pressed Enter to create todo item
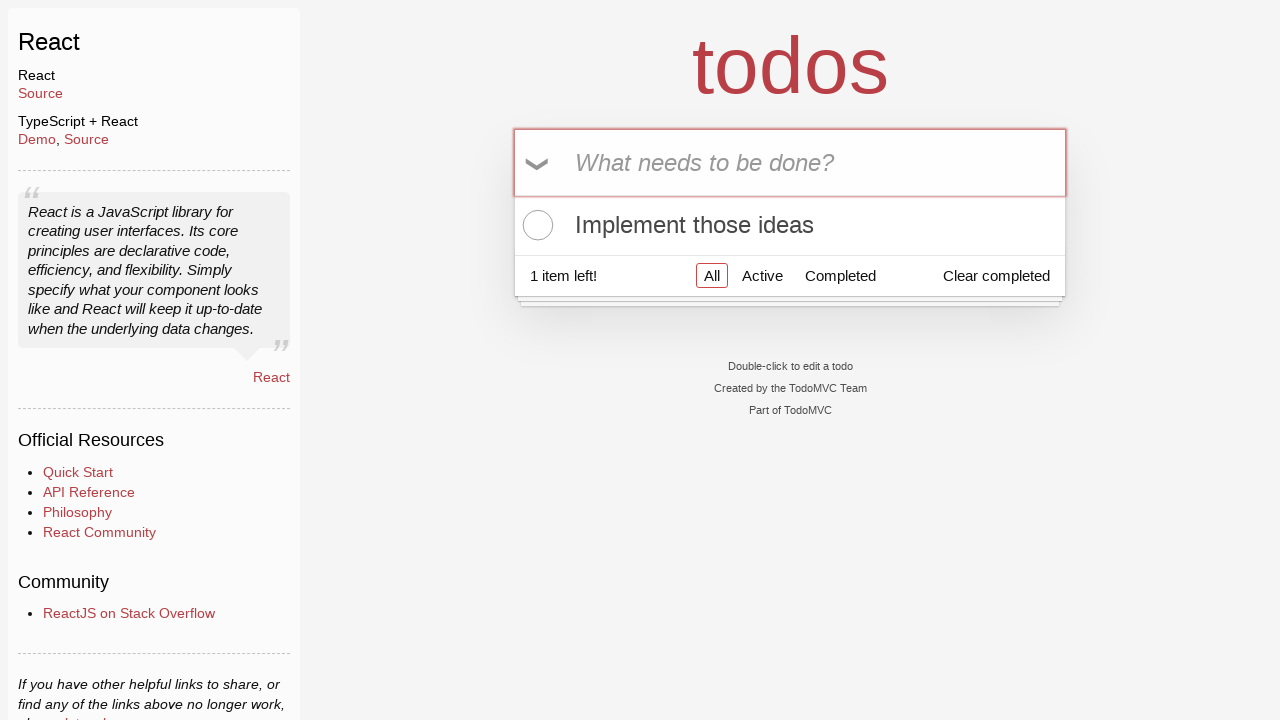

Todo input field is ready again
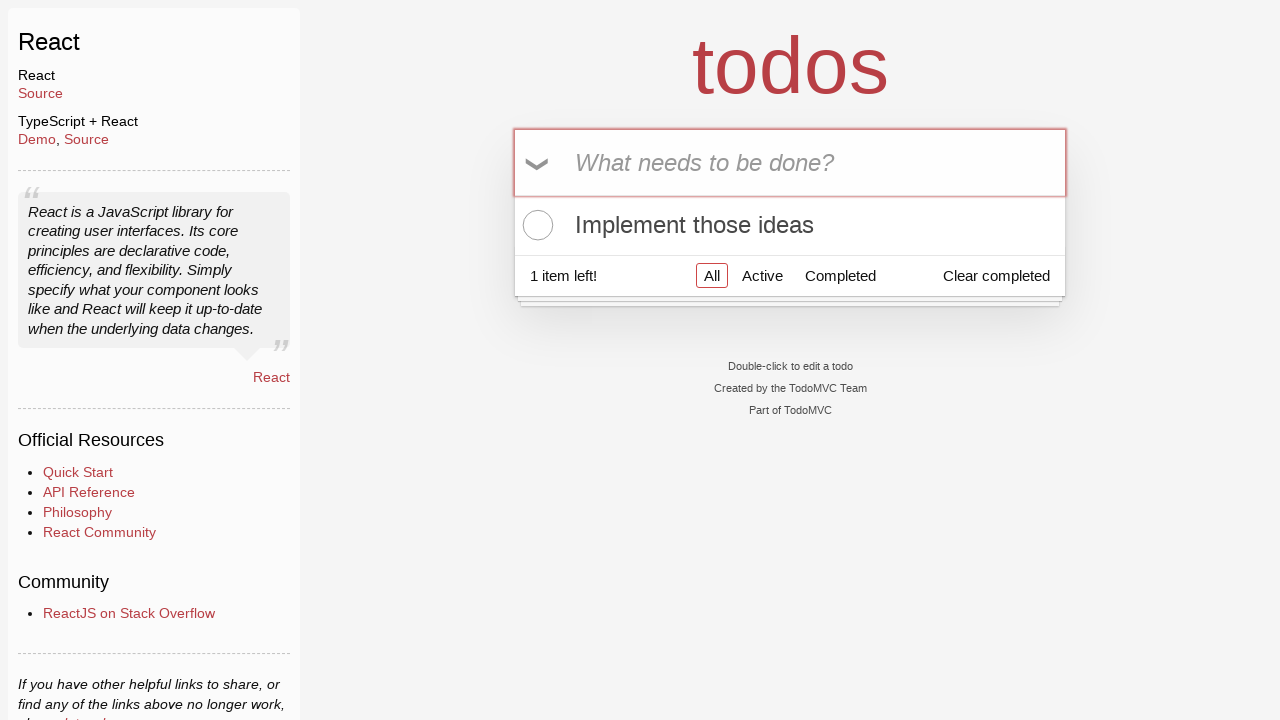

Navigated to Active view at (762, 275) on a[href="#/active"]
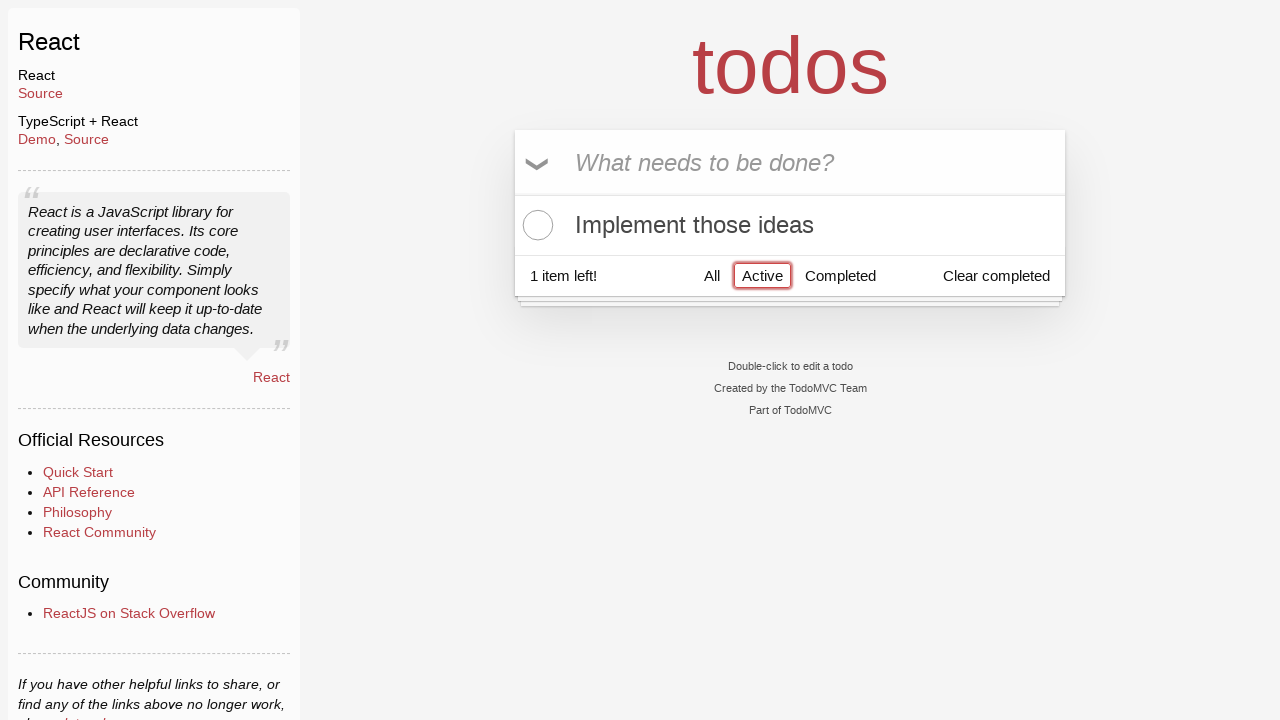

Marked todo item as completed by clicking checkbox at (535, 225) on input[type="checkbox"][data-testid="todo-item-toggle"]
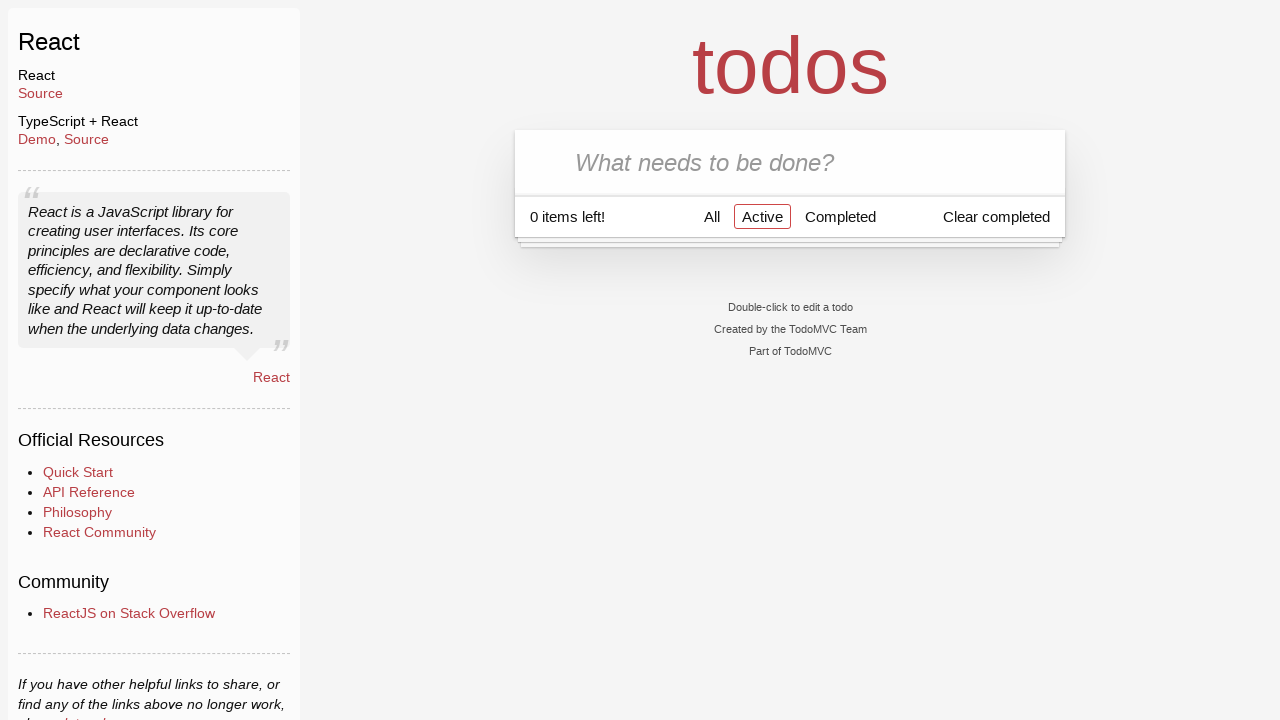

Navigated to Completed view at (840, 216) on a[href="#/completed"]
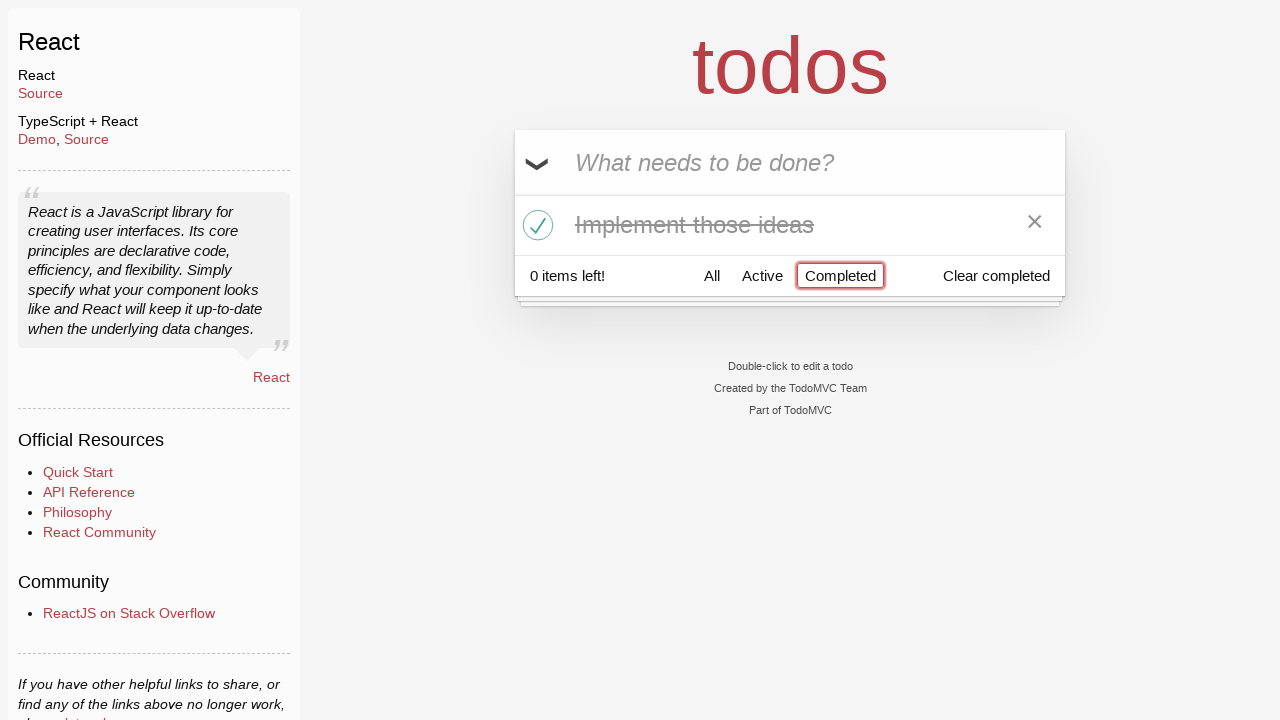

Verified completed todo item appears in Completed list
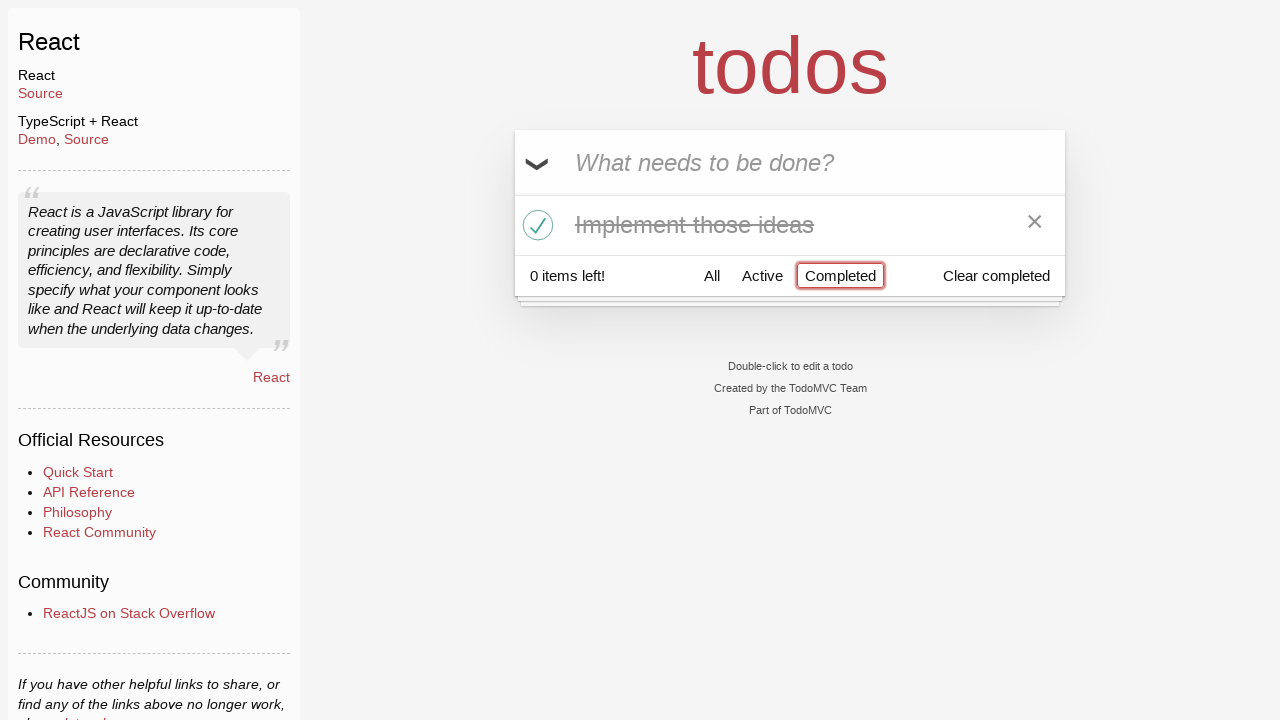

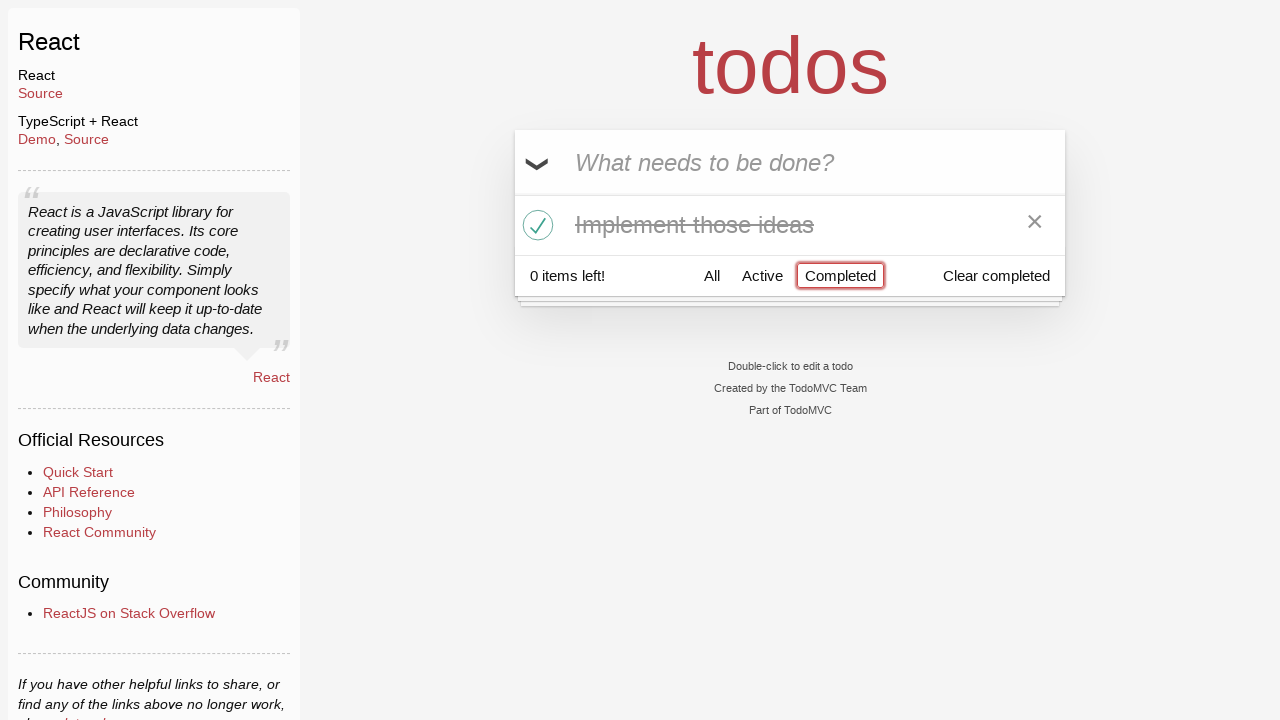